Tests JavaScript confirm alert handling by switching to an iframe, clicking a button to trigger a confirm dialog, accepting the alert, then switching back to the main content and clicking the run button.

Starting URL: https://www.w3schools.com/js/tryit.asp?filename=tryjs_confirm

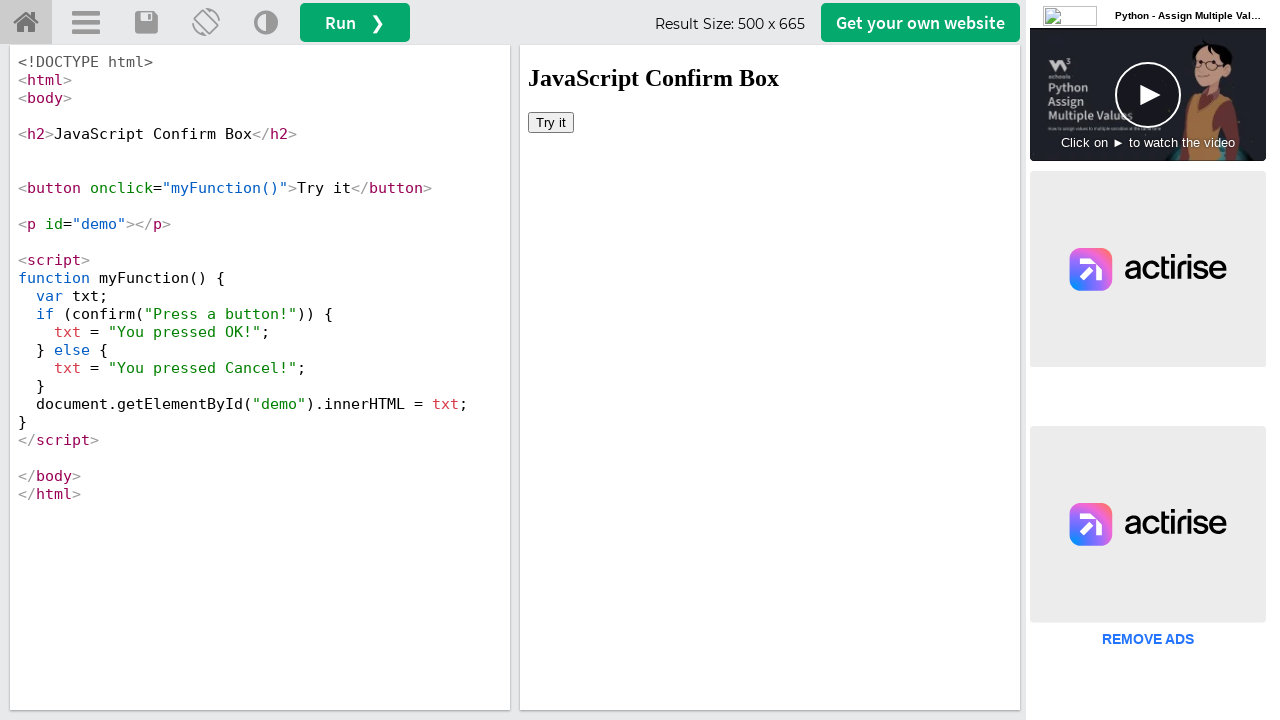

Waited for page to reach networkidle state
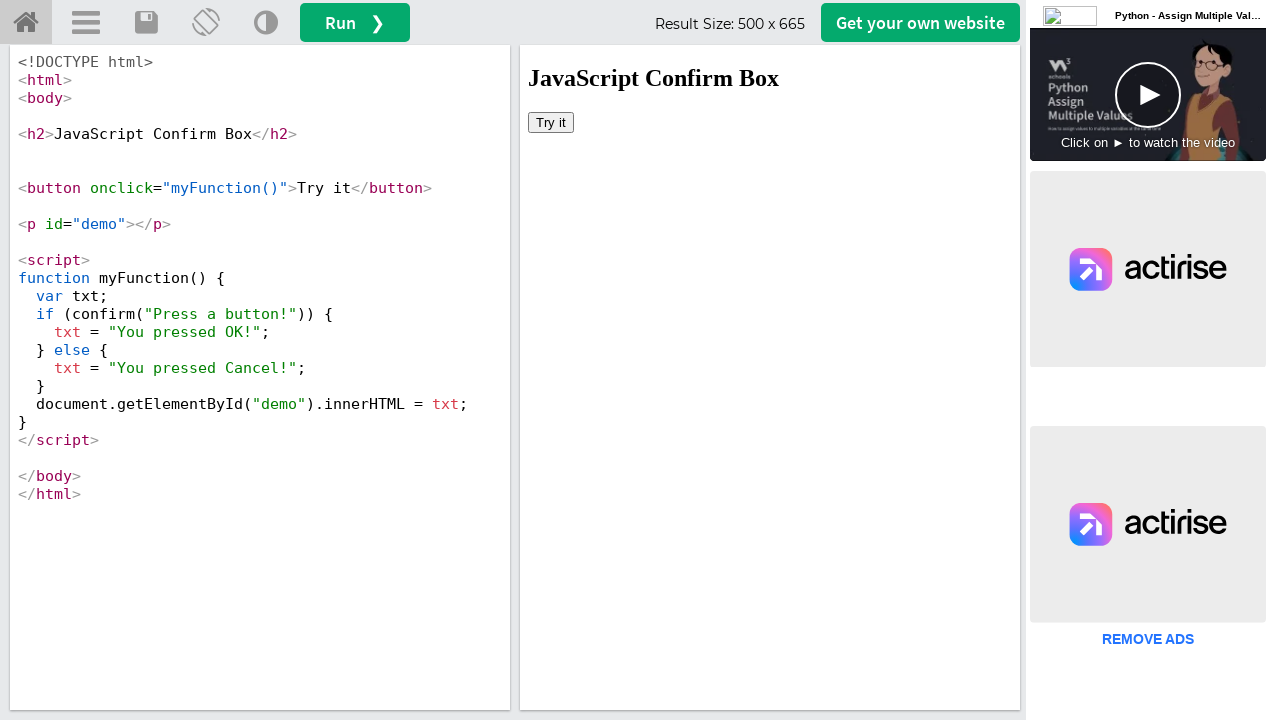

Located iframe with id 'iframeResult'
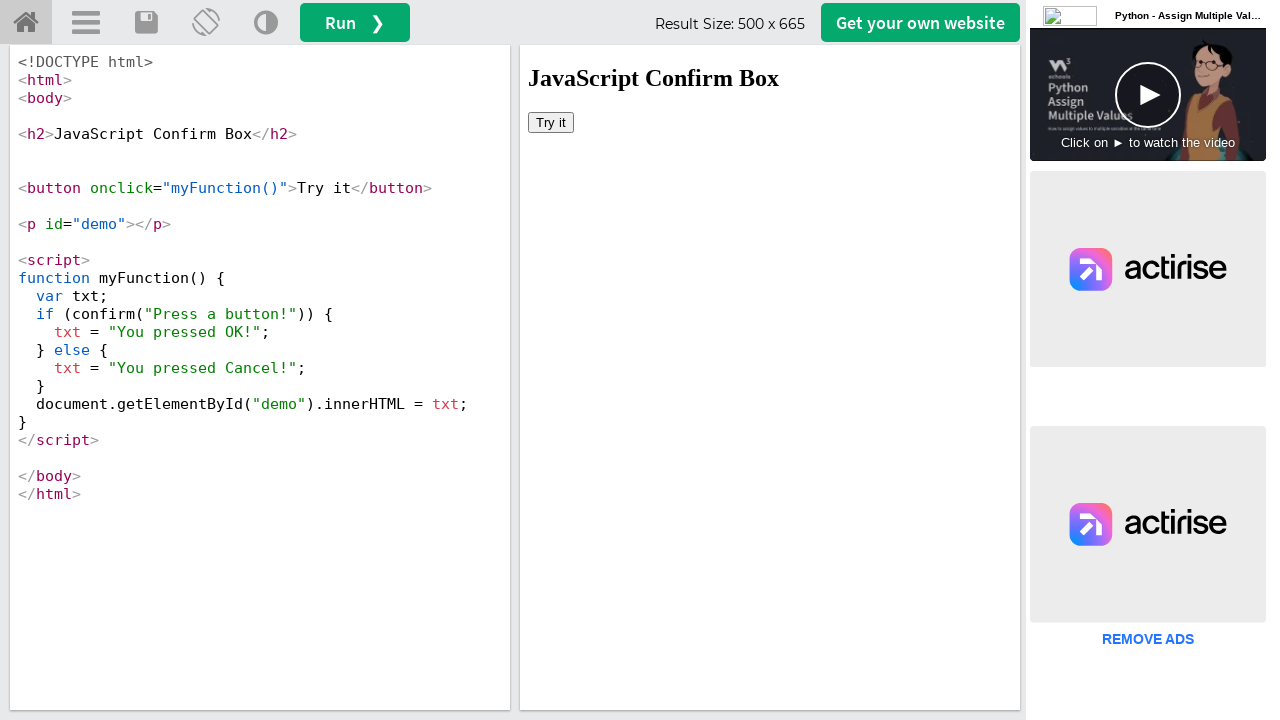

Clicked 'Try it' button inside iframe to trigger confirm dialog at (551, 122) on iframe#iframeResult >> internal:control=enter-frame >> button:has-text('Try it')
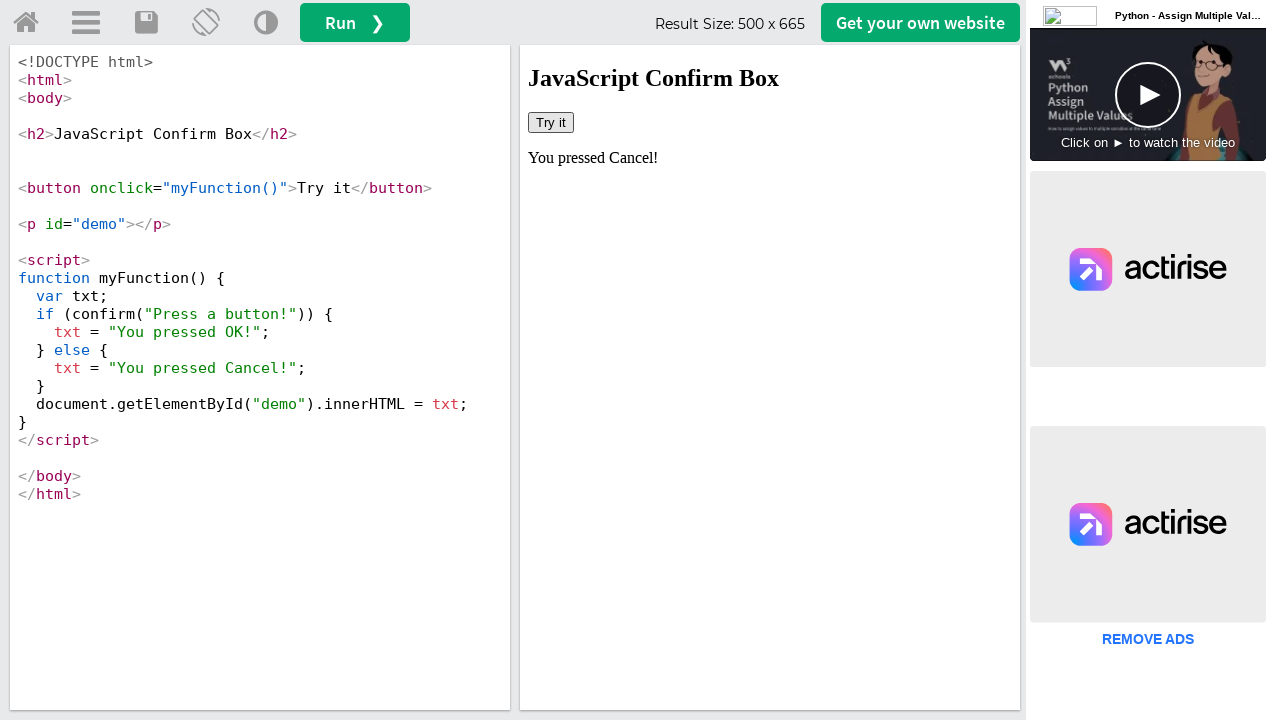

Registered dialog handler to accept confirm alerts
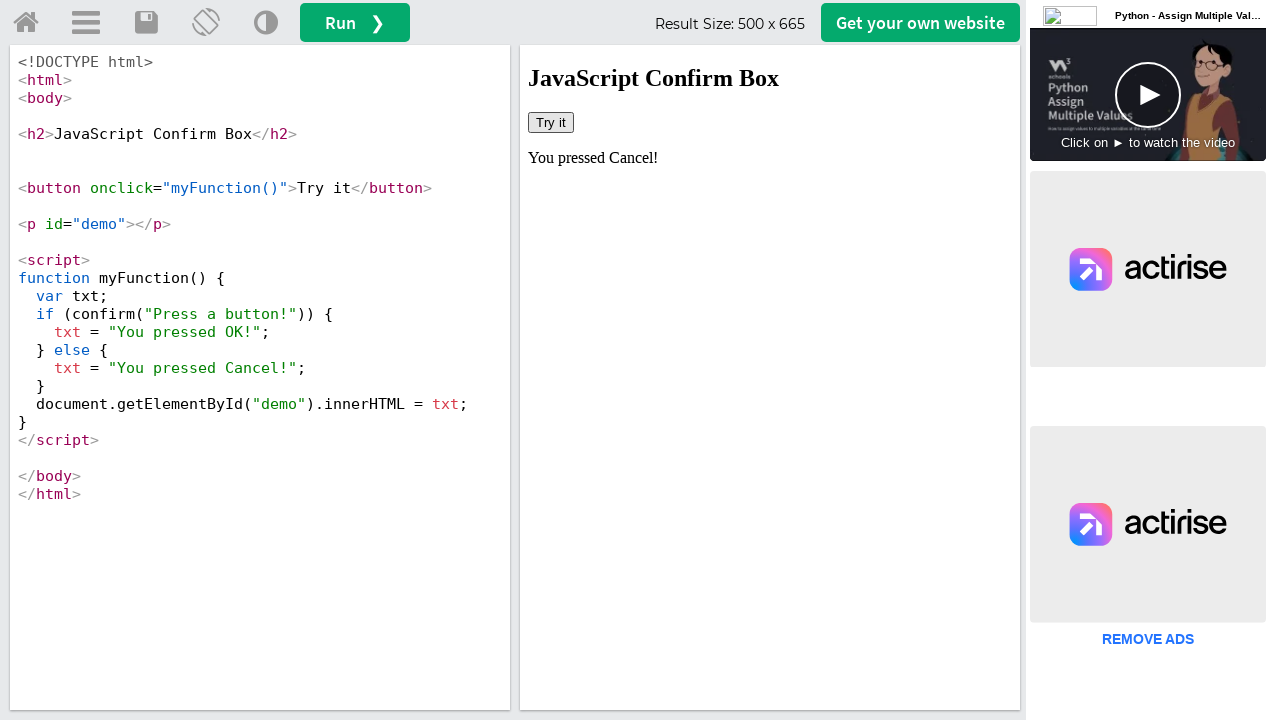

Clicked 'Try it' button again to trigger and handle the confirm dialog at (551, 122) on iframe#iframeResult >> internal:control=enter-frame >> button:has-text('Try it')
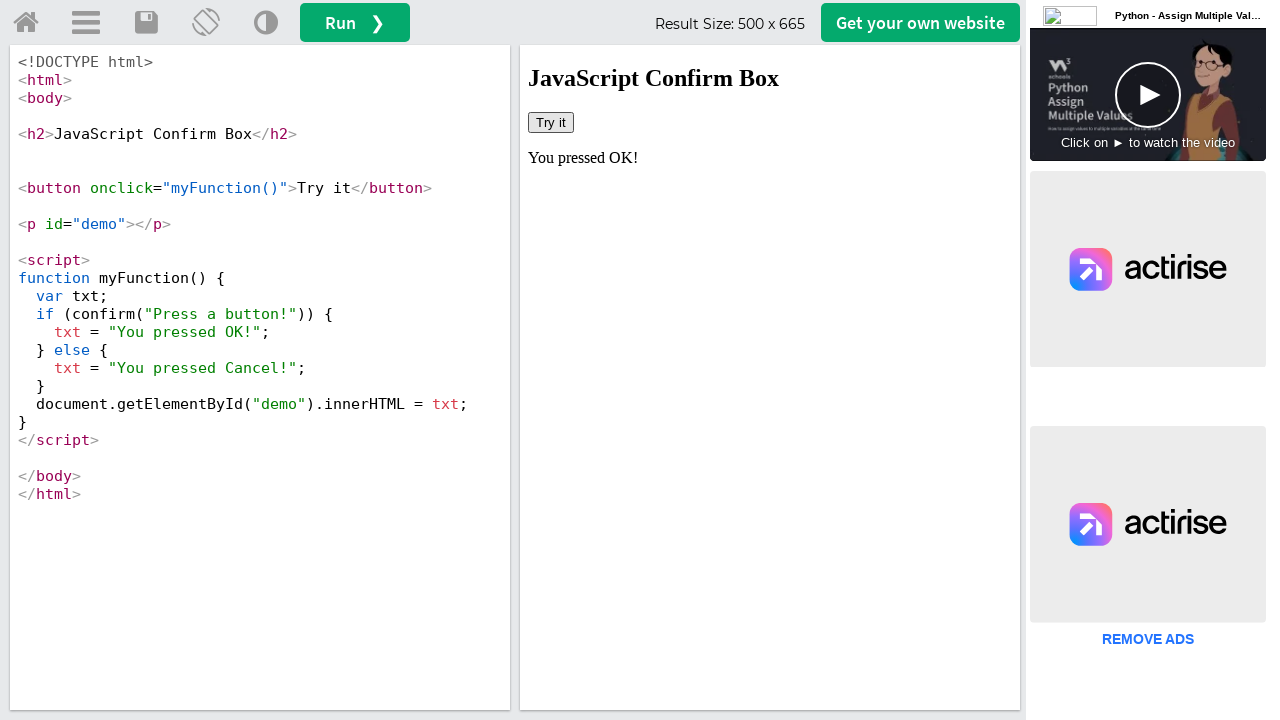

Waited 1000ms for dialog handling to complete
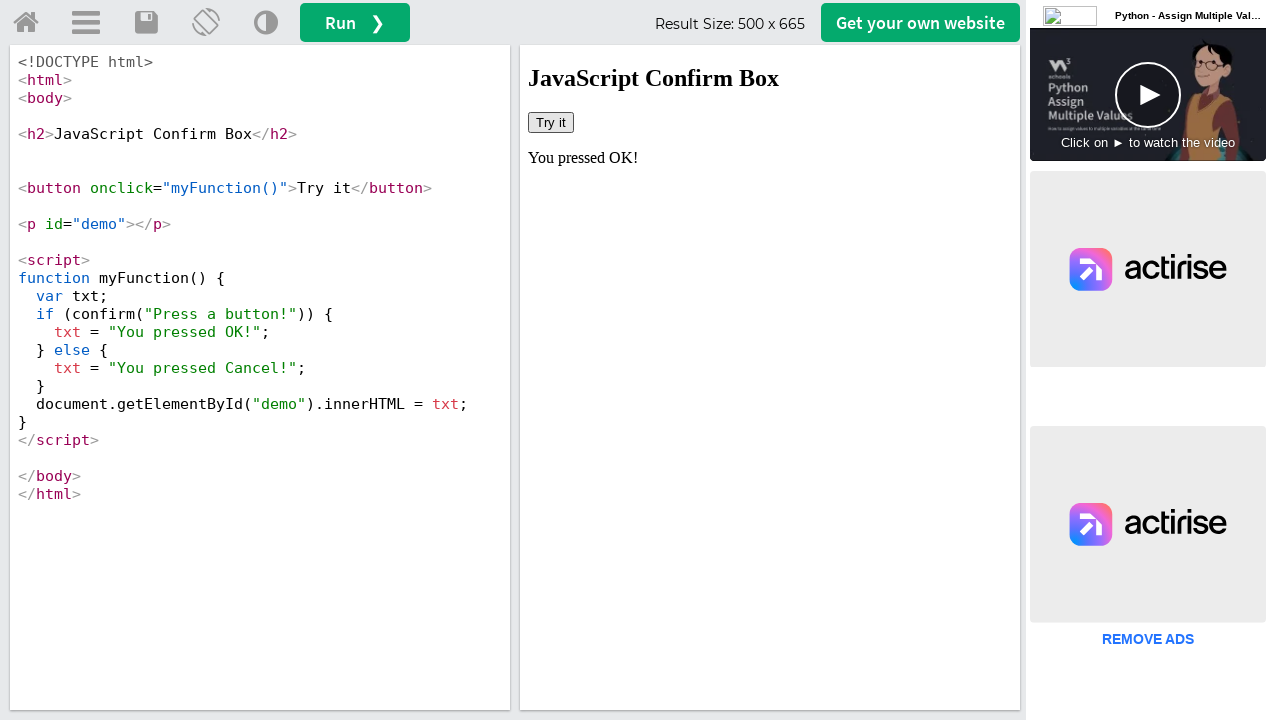

Clicked Run button in main content at (355, 22) on #runbtn
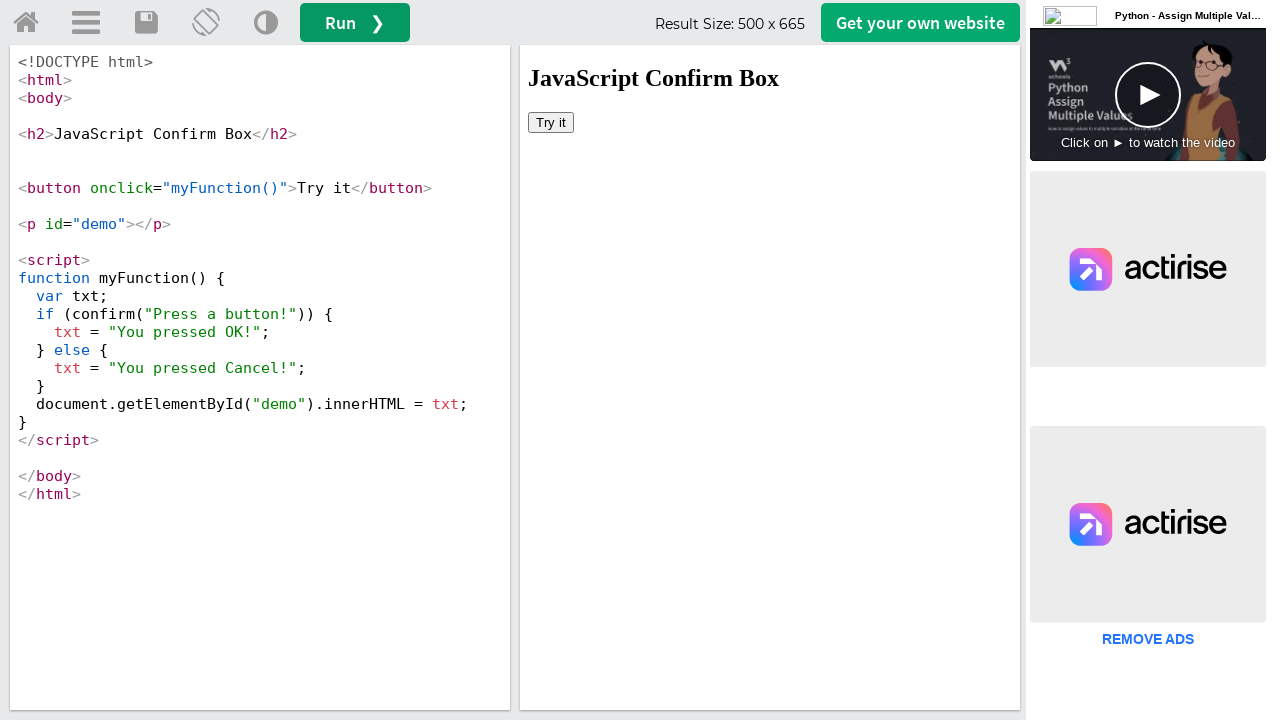

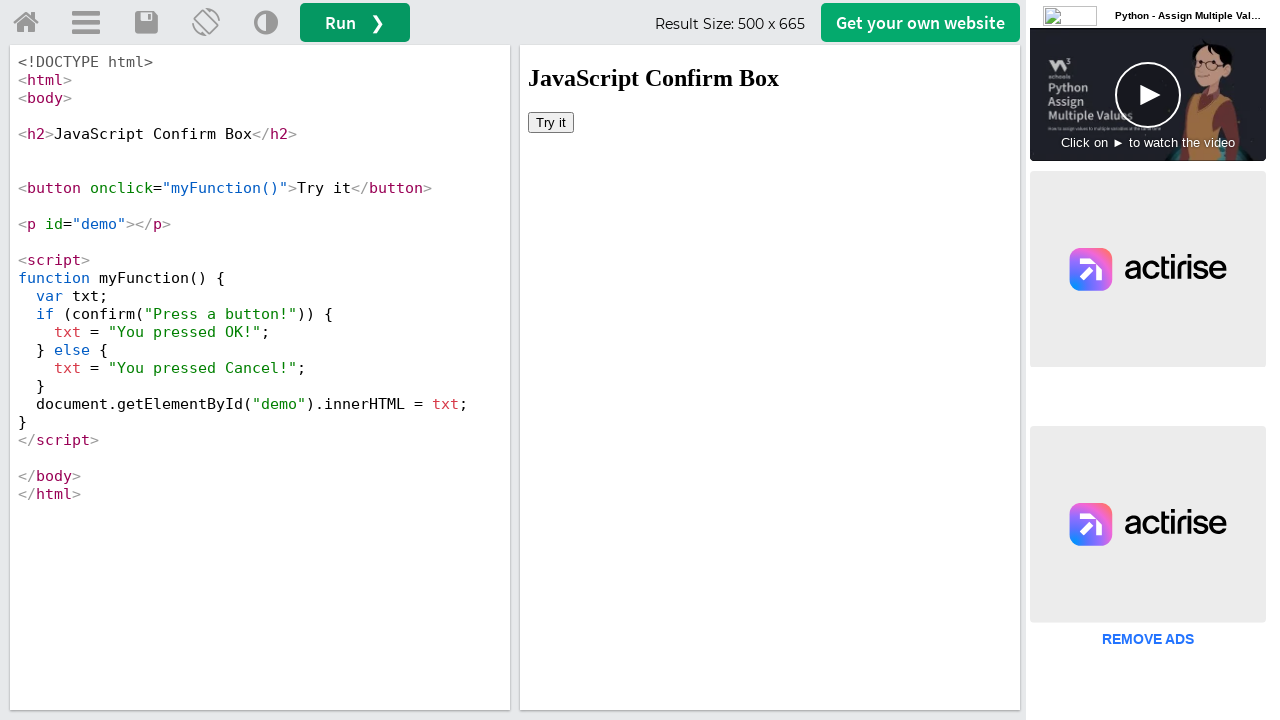